Tests online cinema form by entering favorite films and serials, selecting options, and verifying the saved data

Starting URL: https://lm.skillbox.cc/qa_tester/module07/practice3/

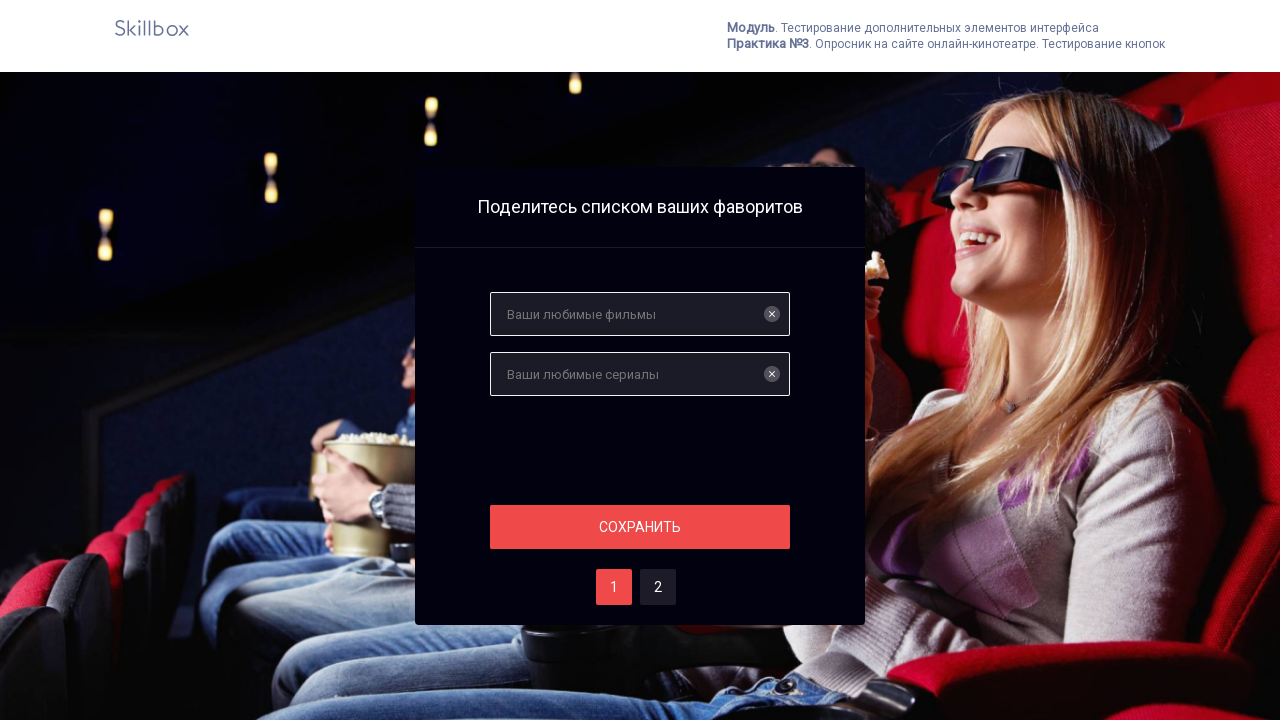

Entered favorite film 'Троя' in films field on input[name='films']
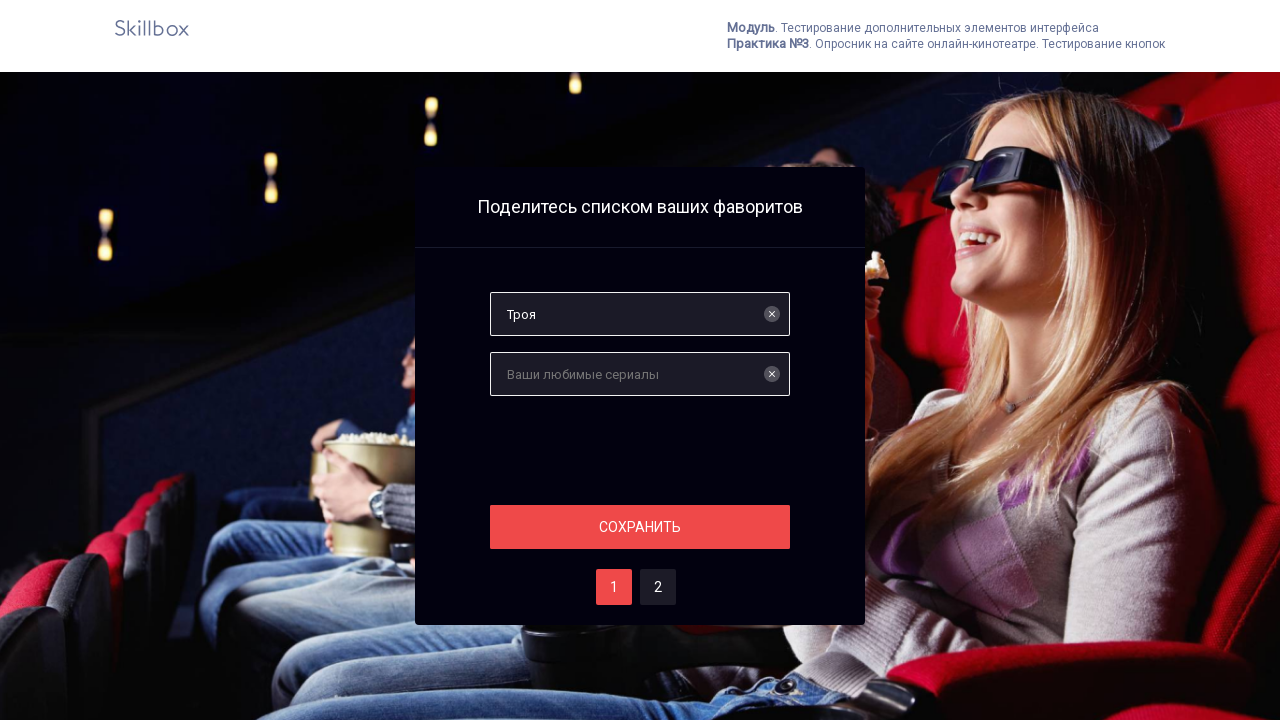

Entered favorite serial 'Девчонки' in serials field on #serials
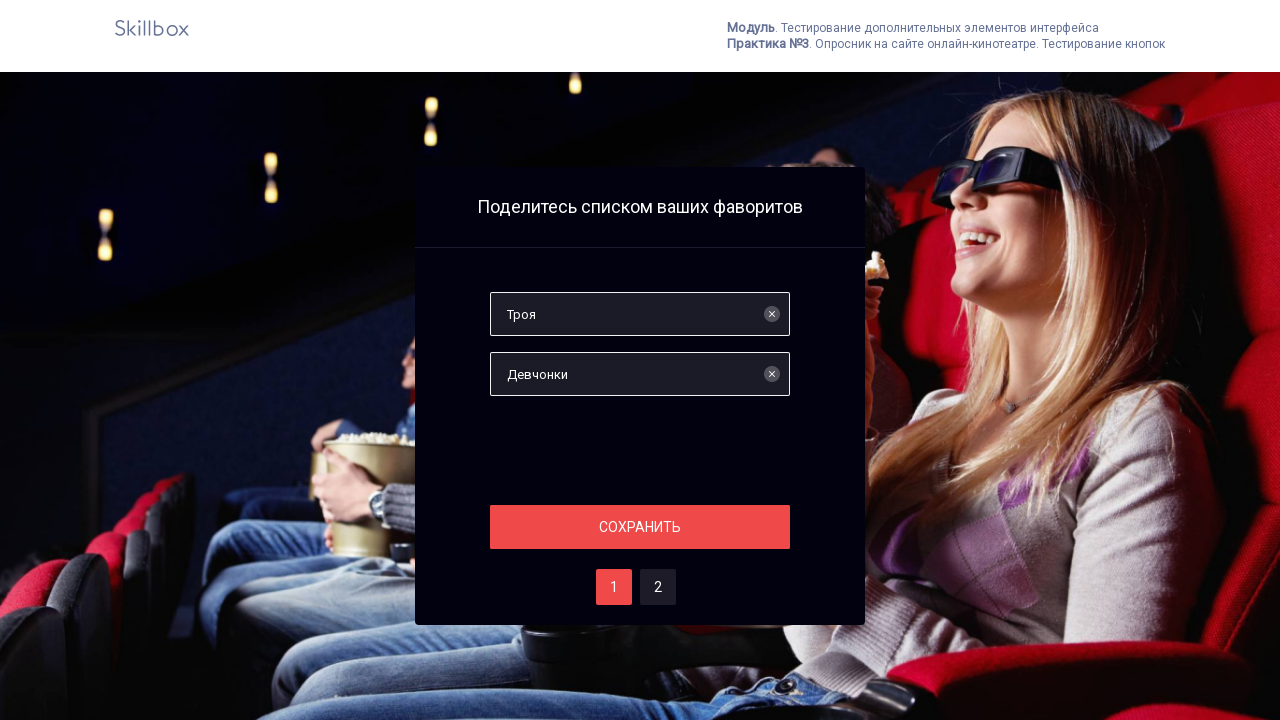

Clicked section button at (640, 527) on .section__button
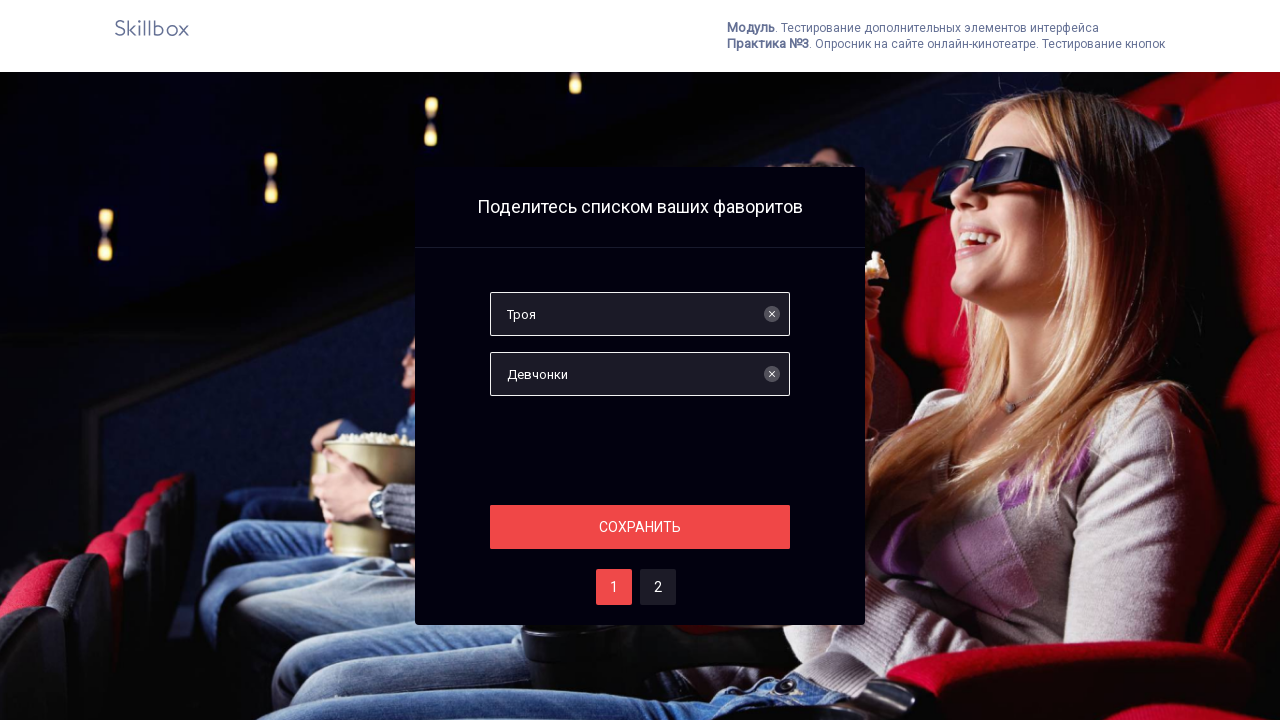

Selected second option at (658, 587) on #two
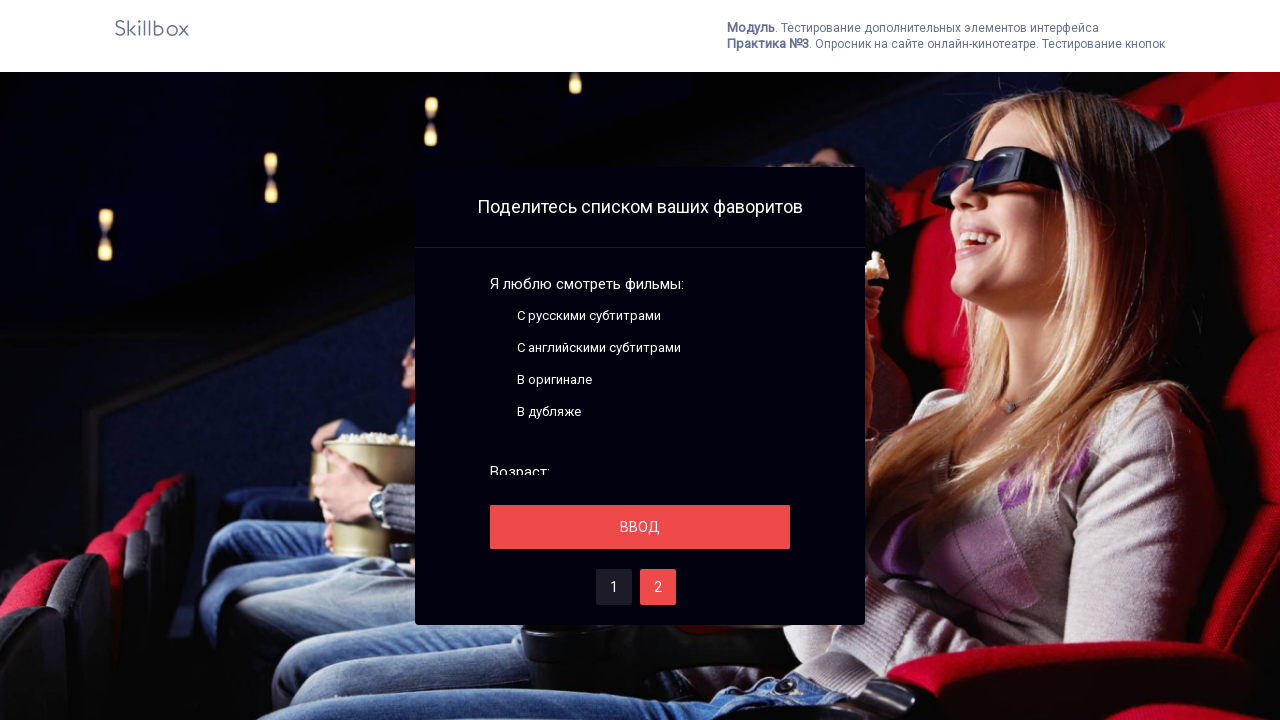

Clicked save button at (640, 527) on #save
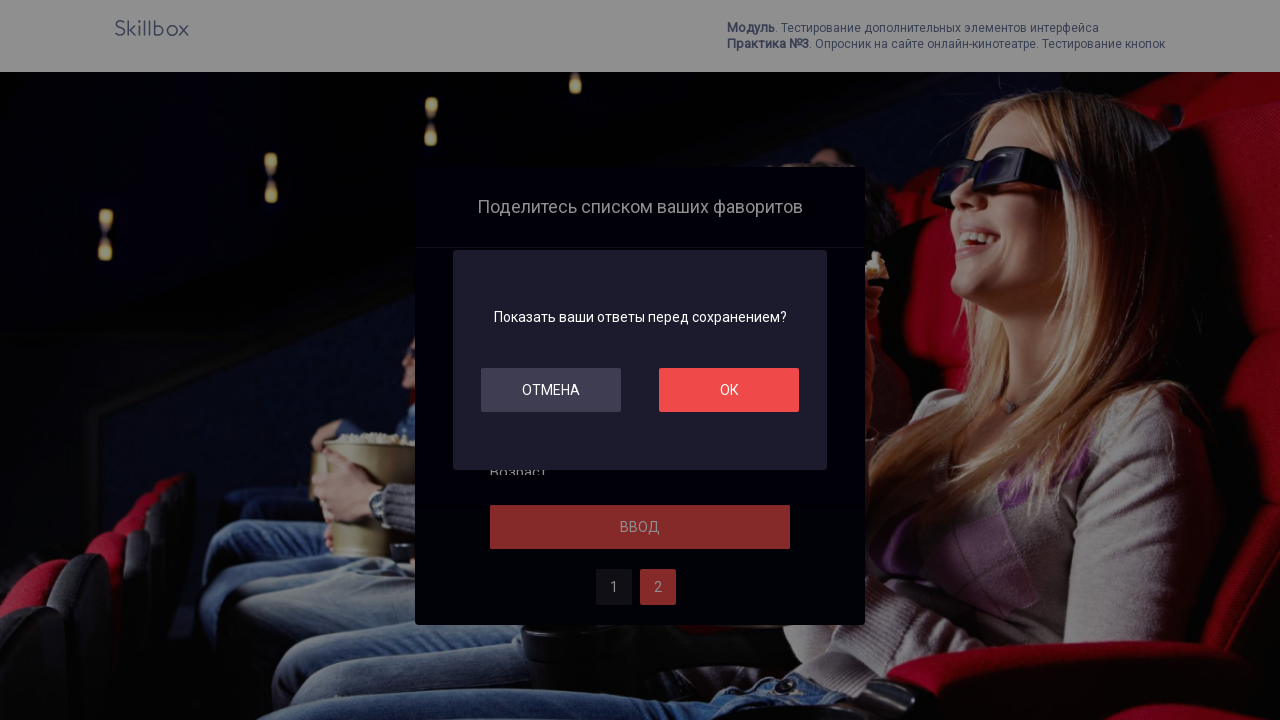

Clicked OK button to confirm at (729, 390) on #ok
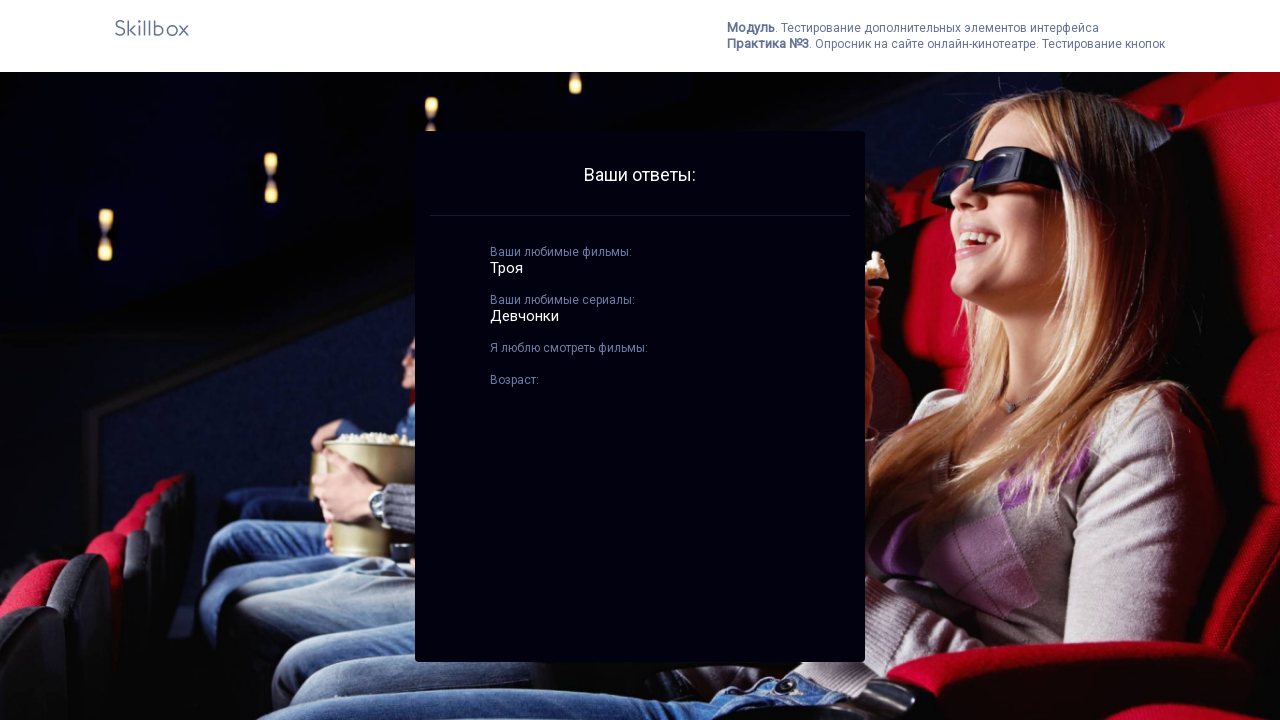

Retrieved saved film text from #best_films element
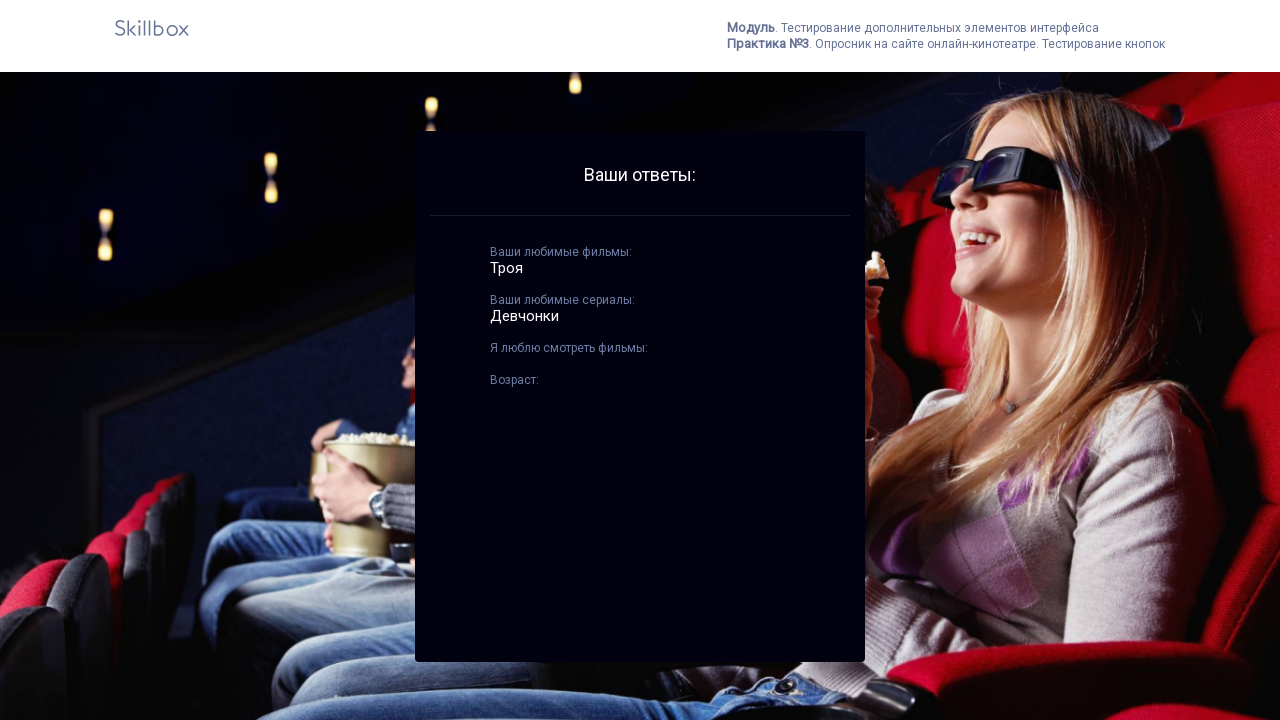

Verified saved film text is 'Троя'
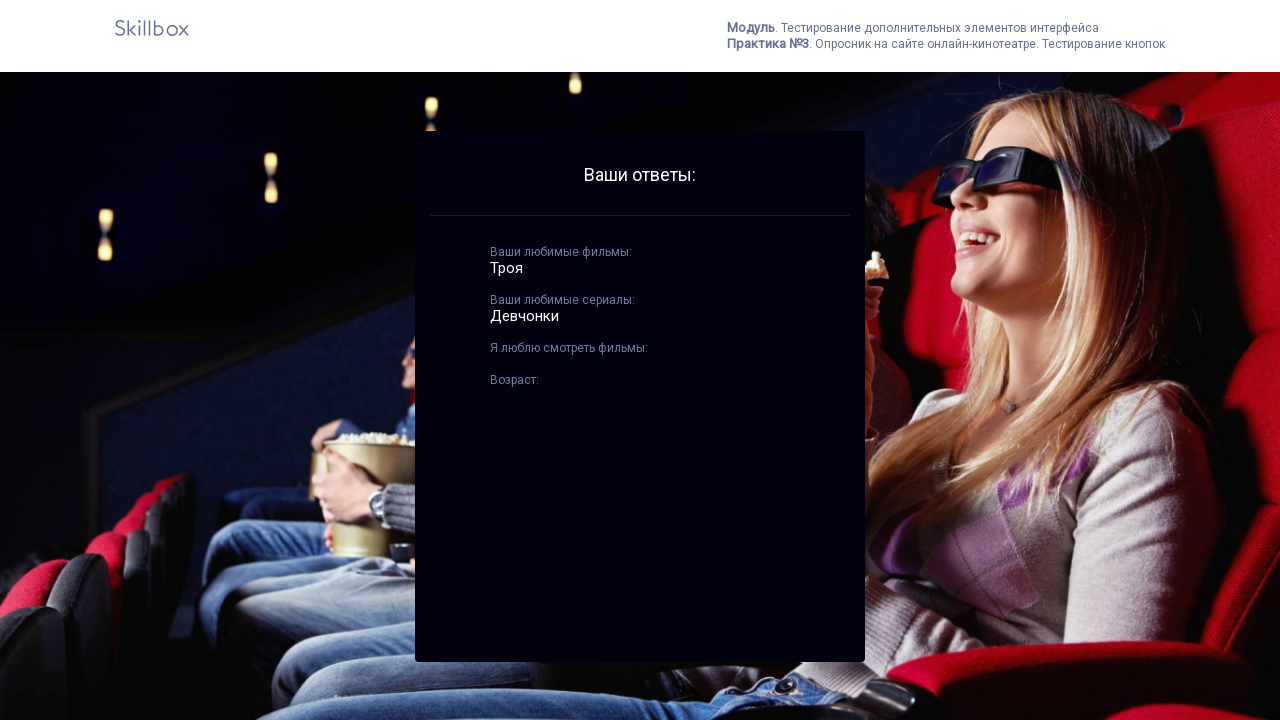

Retrieved saved serial text from #best_serials element
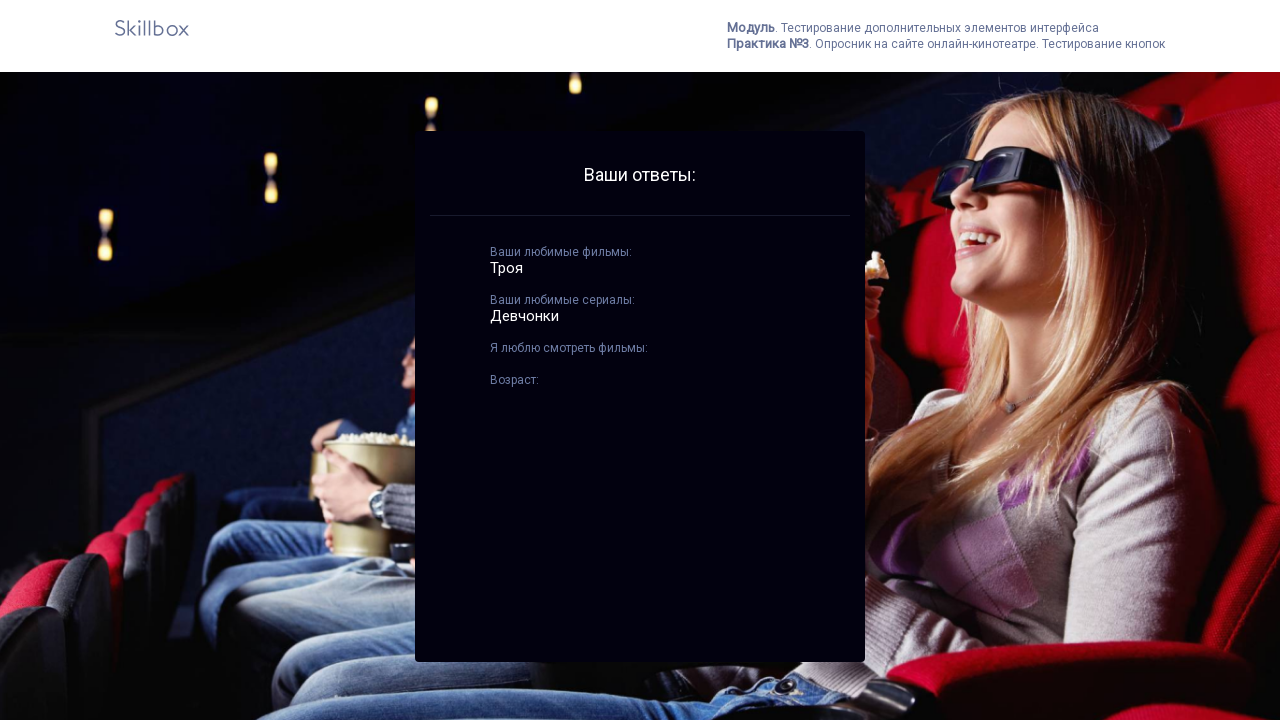

Verified saved serial text is 'Девчонки'
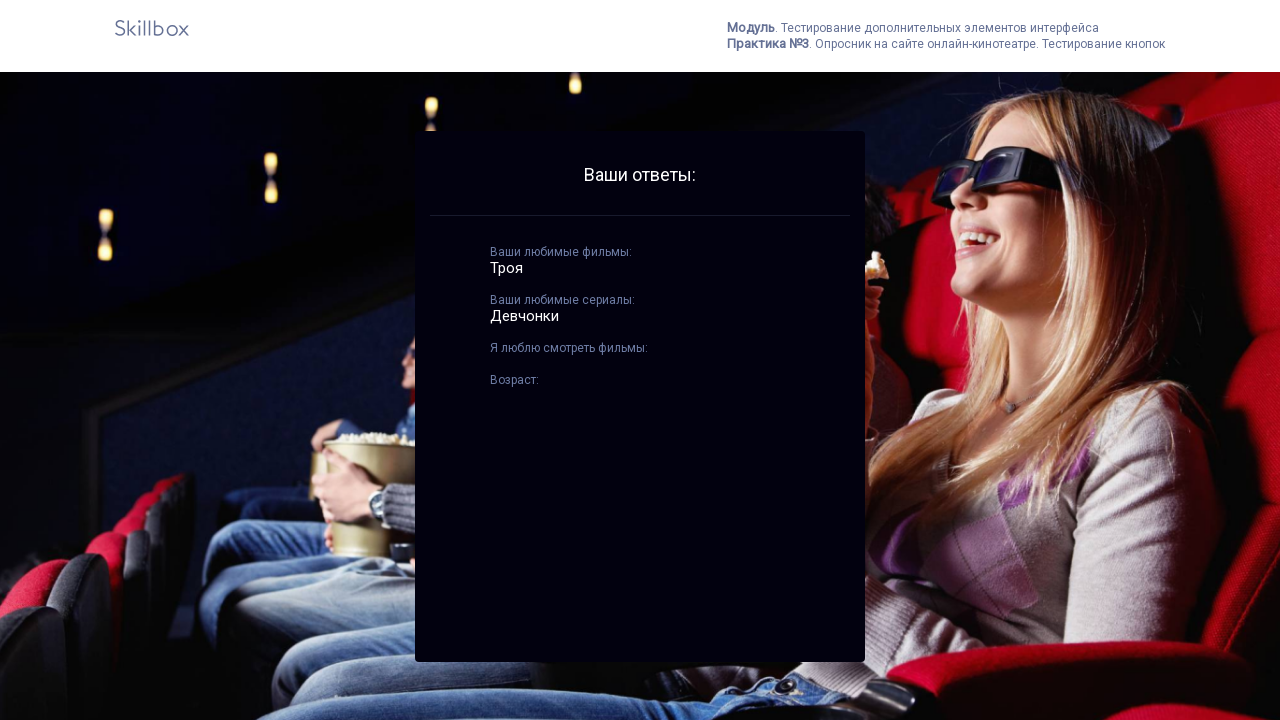

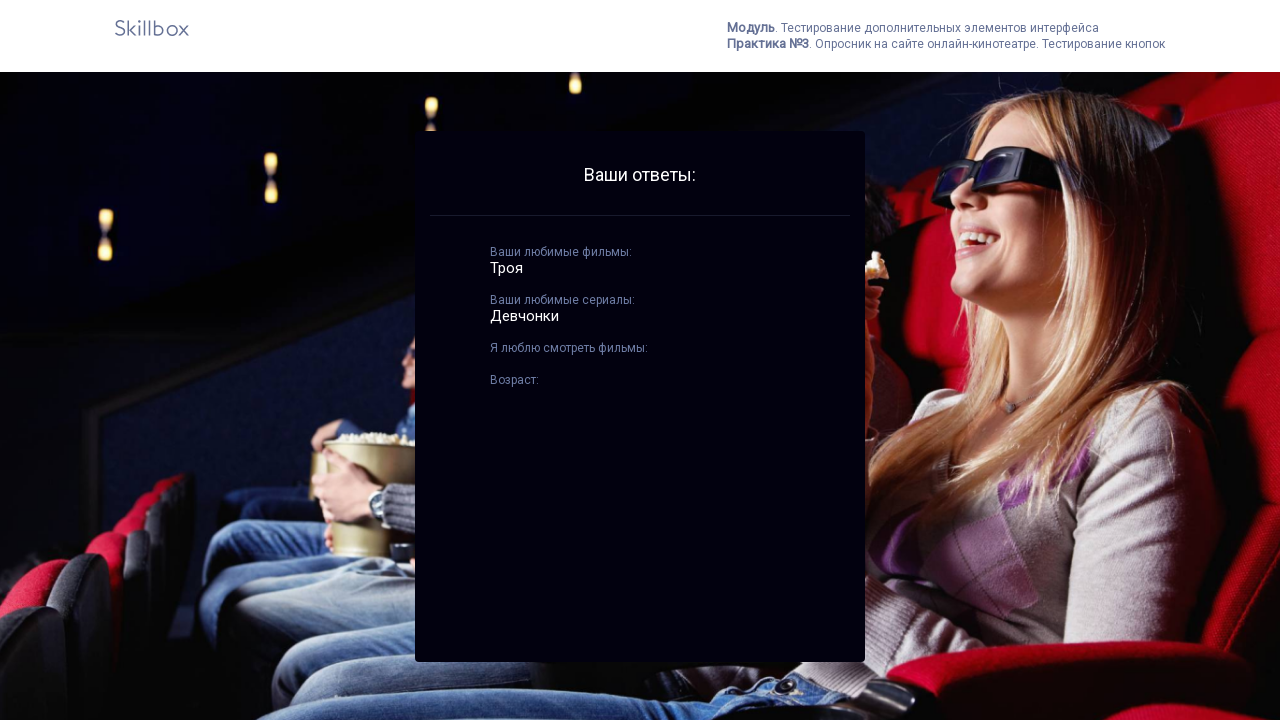